Navigates to NextBaseCRM login page and verifies that the login button has the correct text value "Log In"

Starting URL: https://login1.nextbasecrm.com/

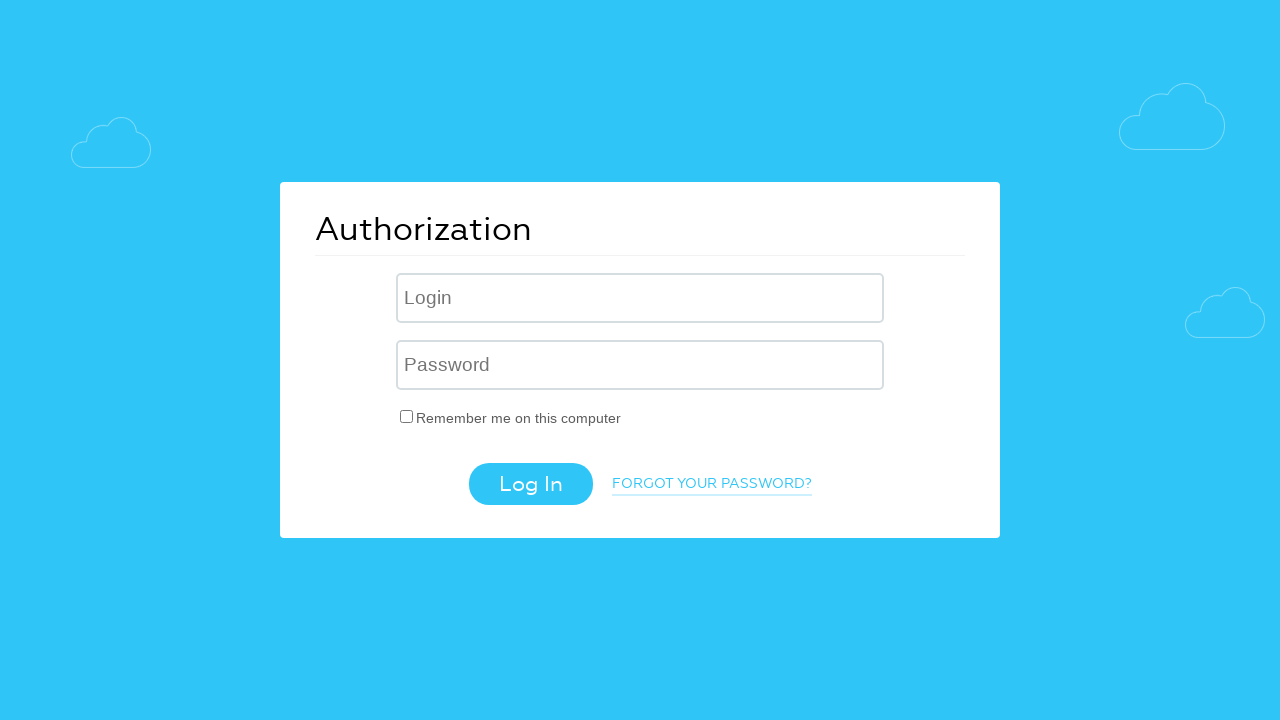

Navigated to NextBaseCRM login page
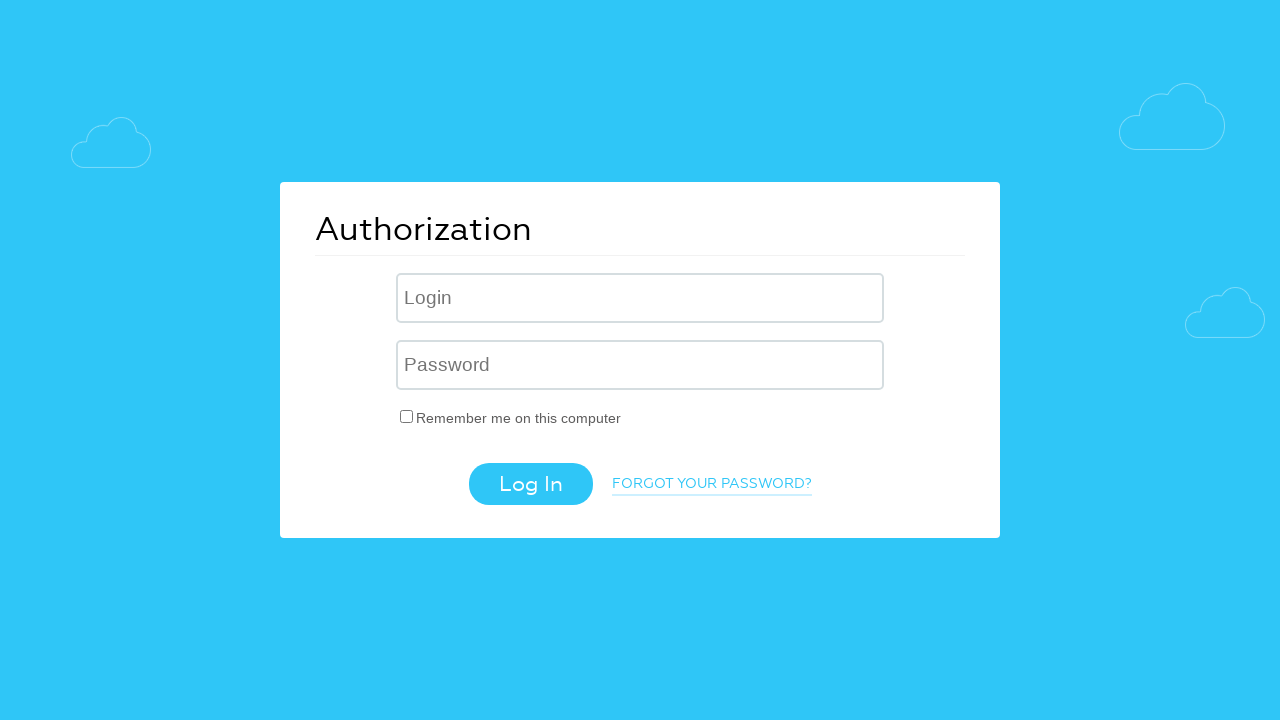

Login button element is present and visible
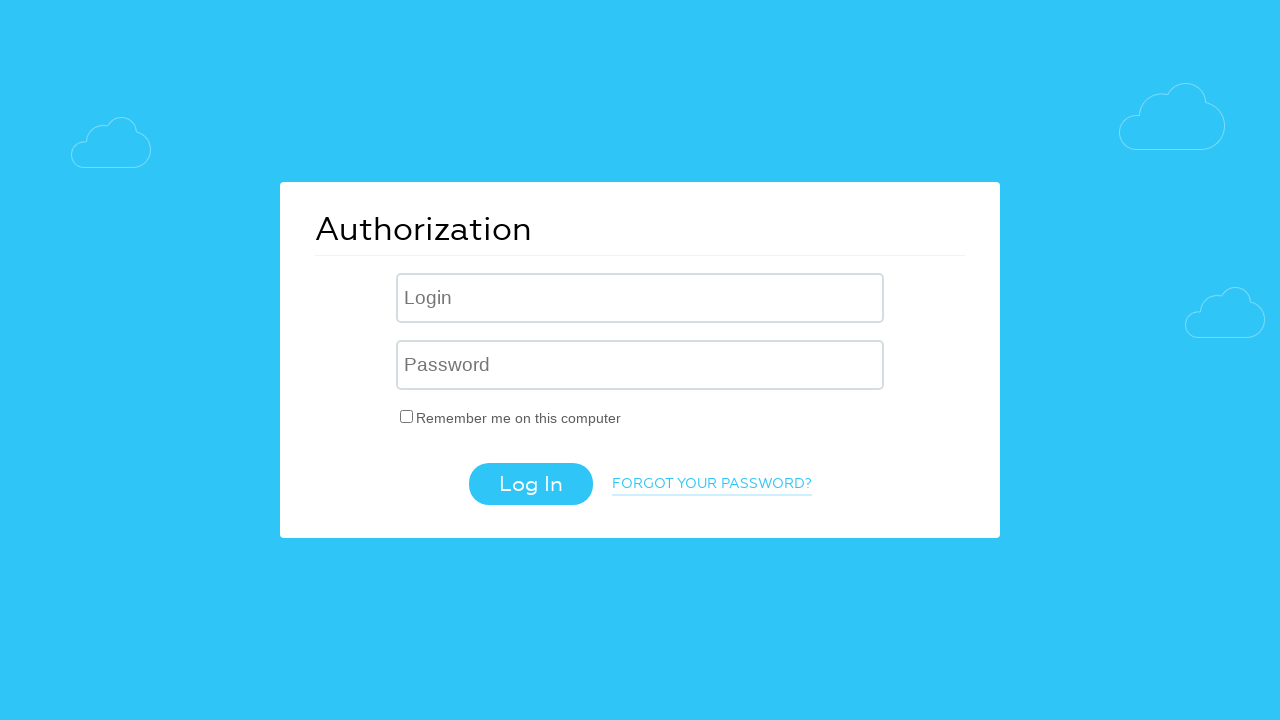

Retrieved login button value attribute
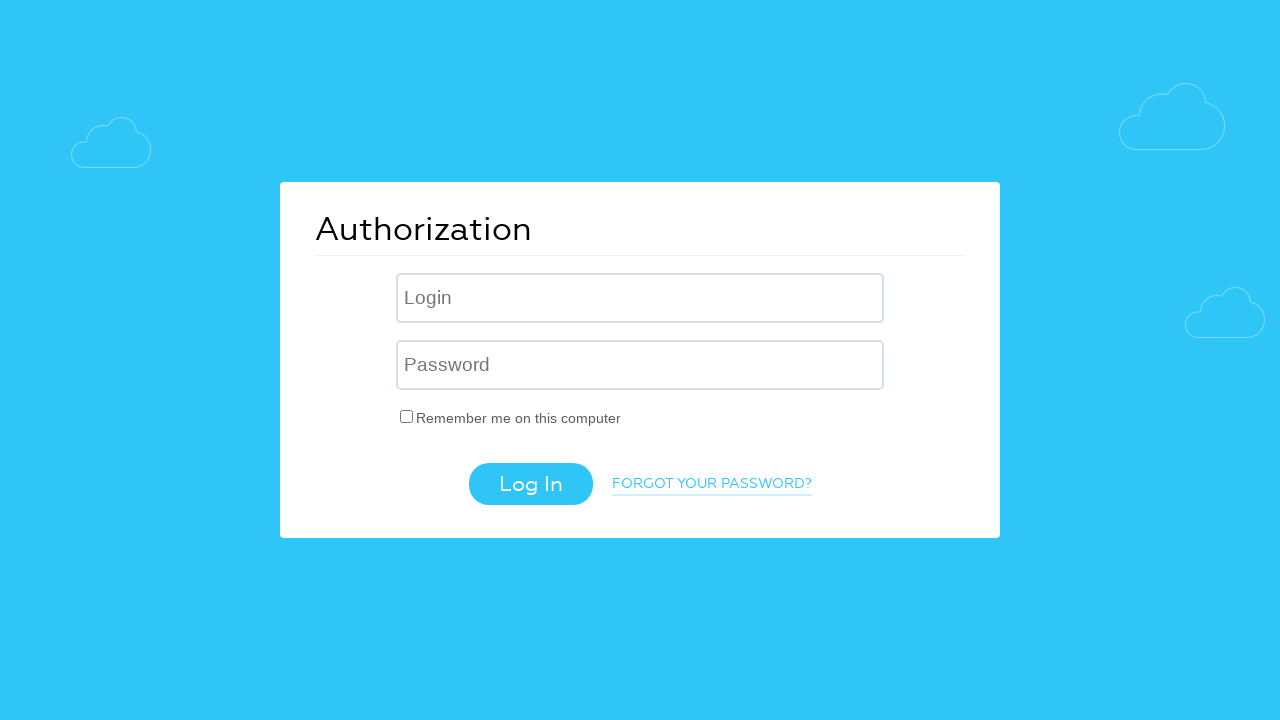

Verified login button text is 'Log In'
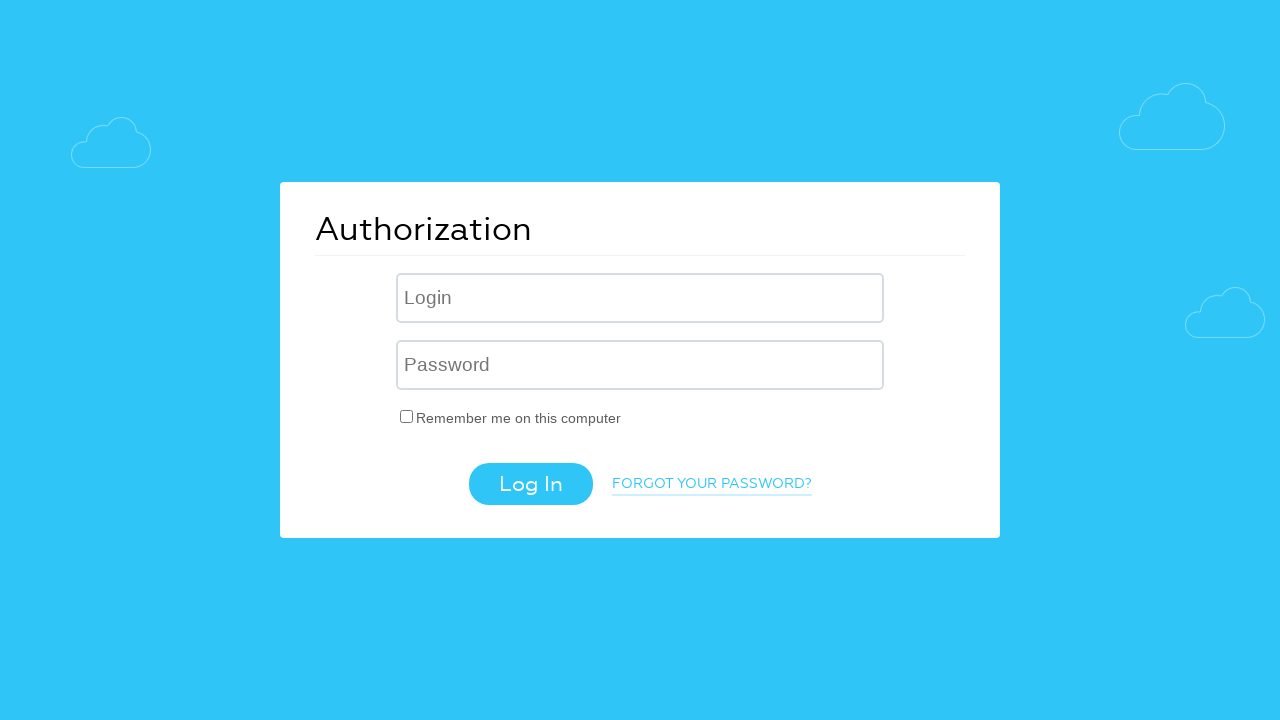

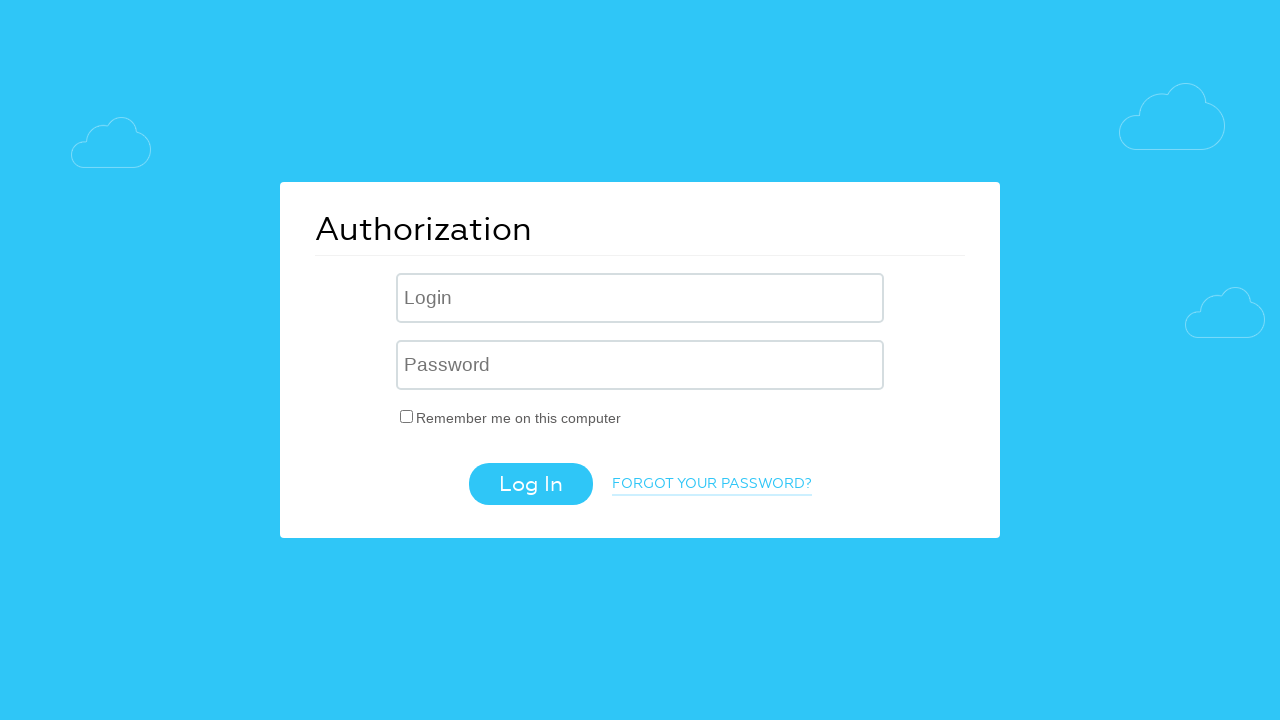